Tests browser window and tab handling by clicking buttons that open new windows/tabs, switching between them, clicking elements in child windows, and closing windows.

Starting URL: https://skpatro.github.io/demo/links/

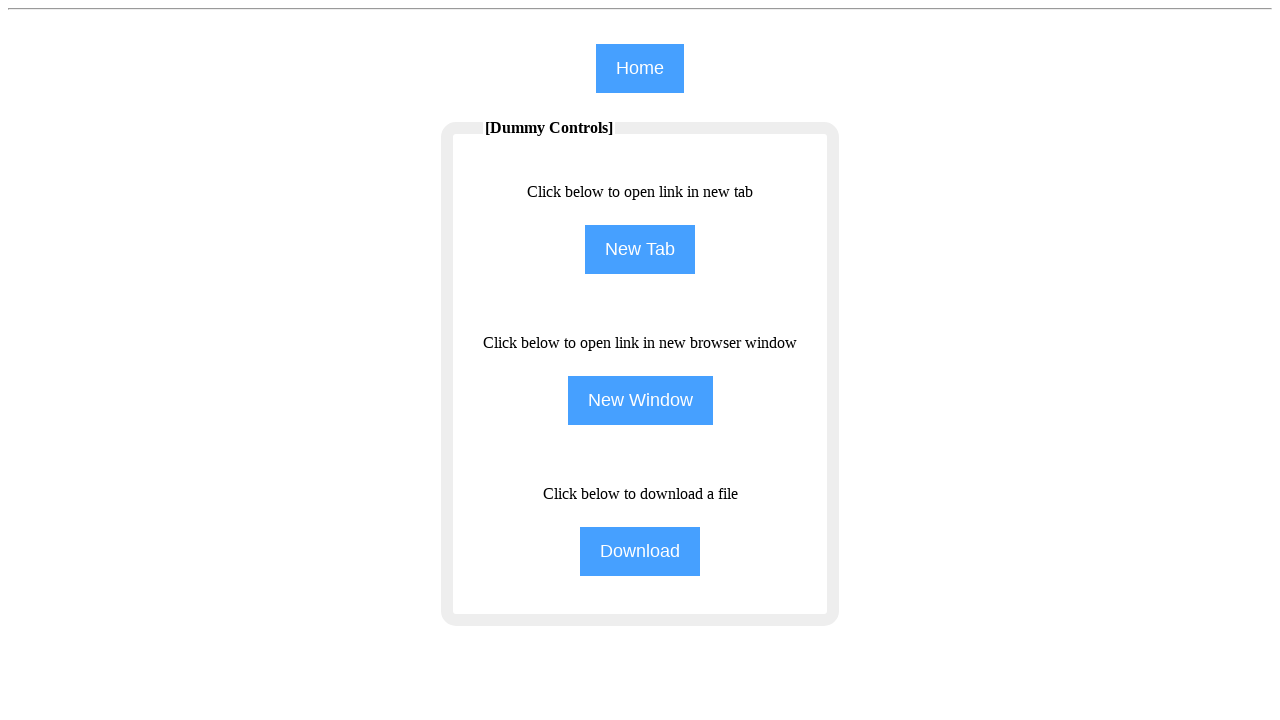

Clicked 'New Window' button to open a new browser window at (640, 400) on input[name='NewWindow']
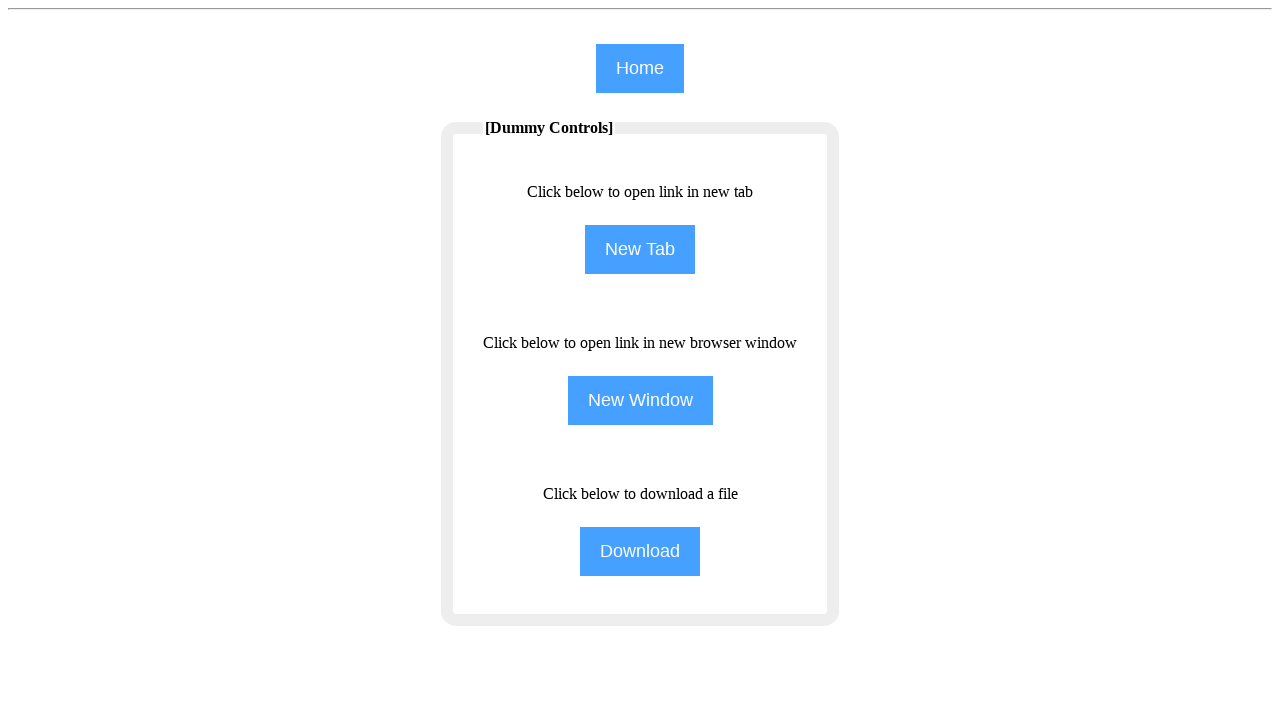

Waited for new window to open
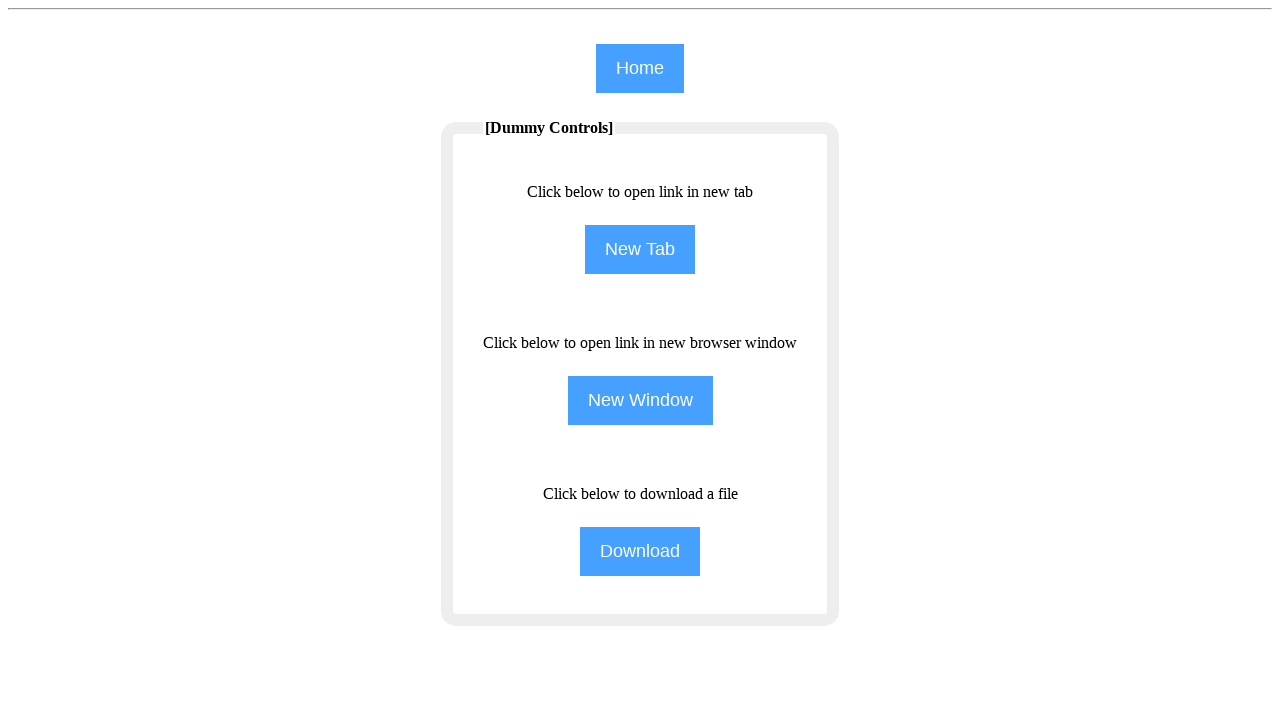

Retrieved all pages from context
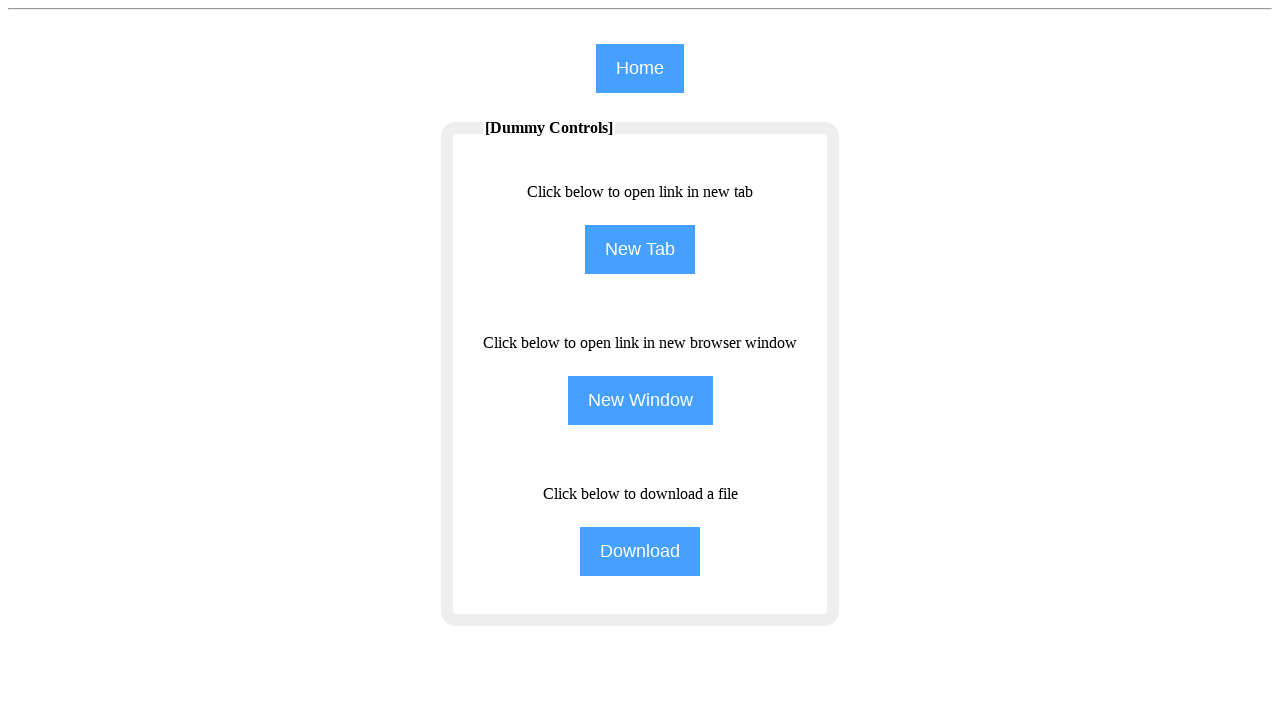

Switched to new window (second page)
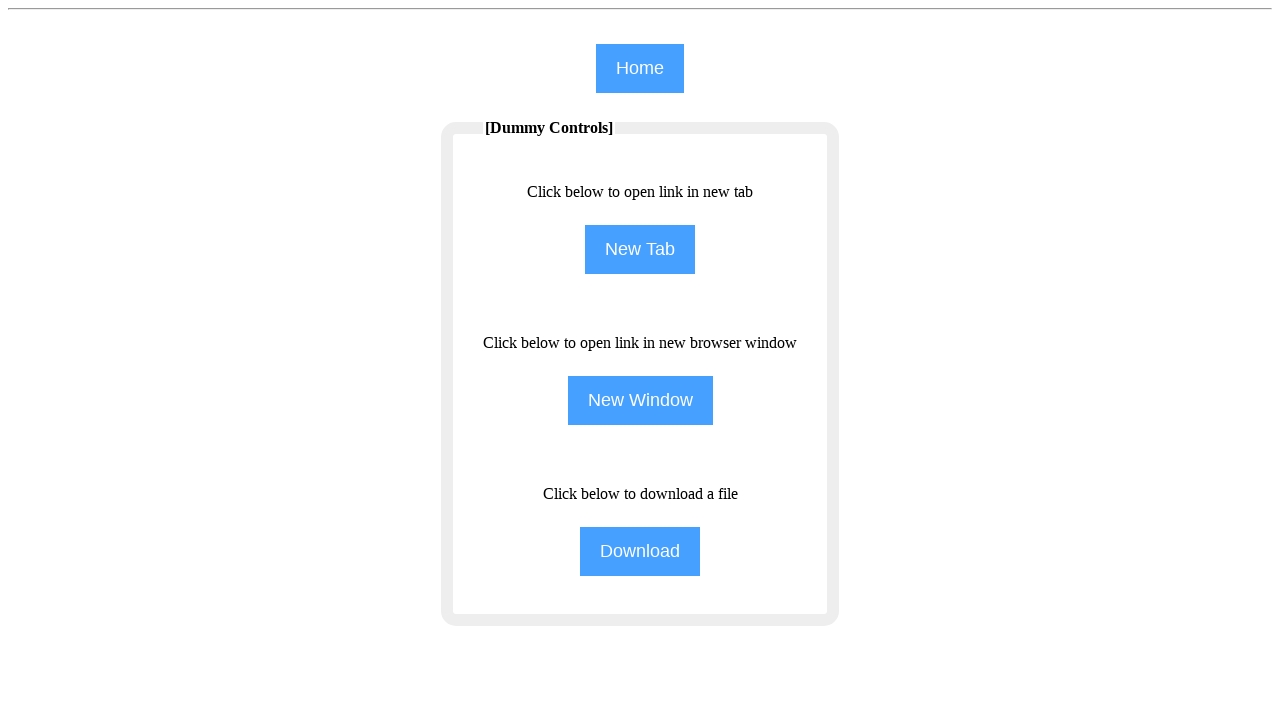

Clicked 'Home' link in new window at (158, 148) on xpath=//span[normalize-space()='Home']
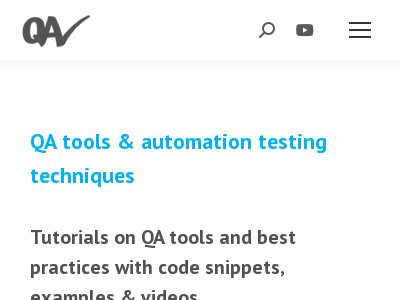

Waited for navigation in new window
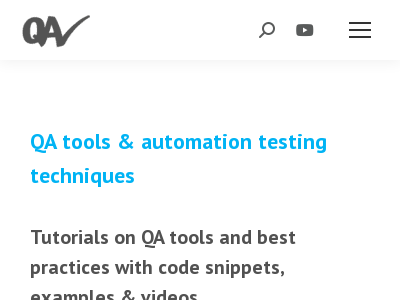

Closed new window
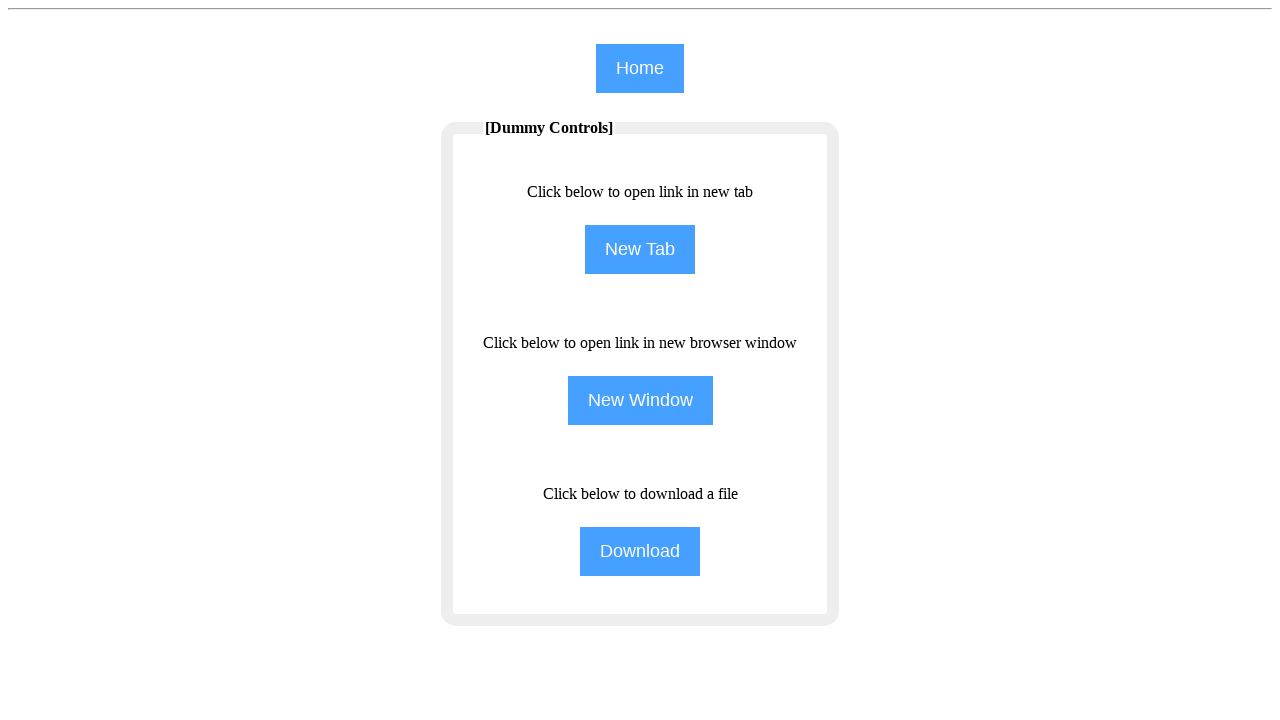

Clicked 'New Tab' button to open a new tab at (640, 250) on input[name='NewTab']
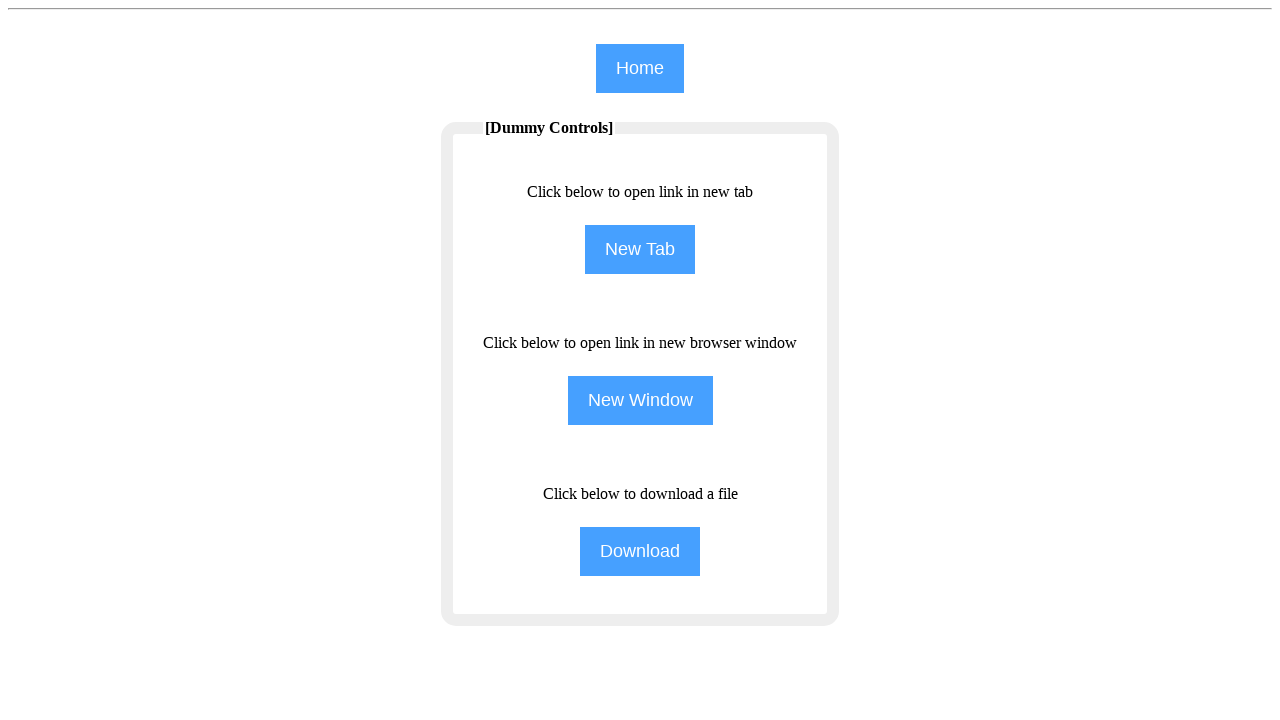

Waited for new tab to open
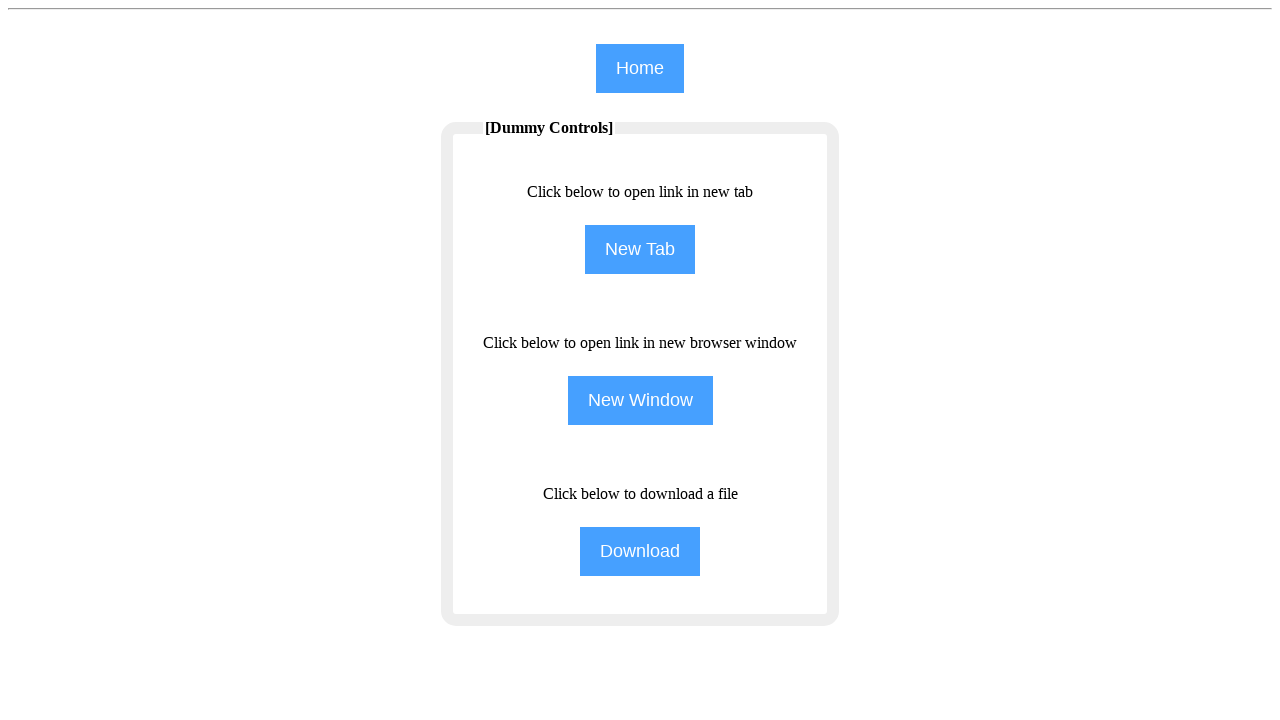

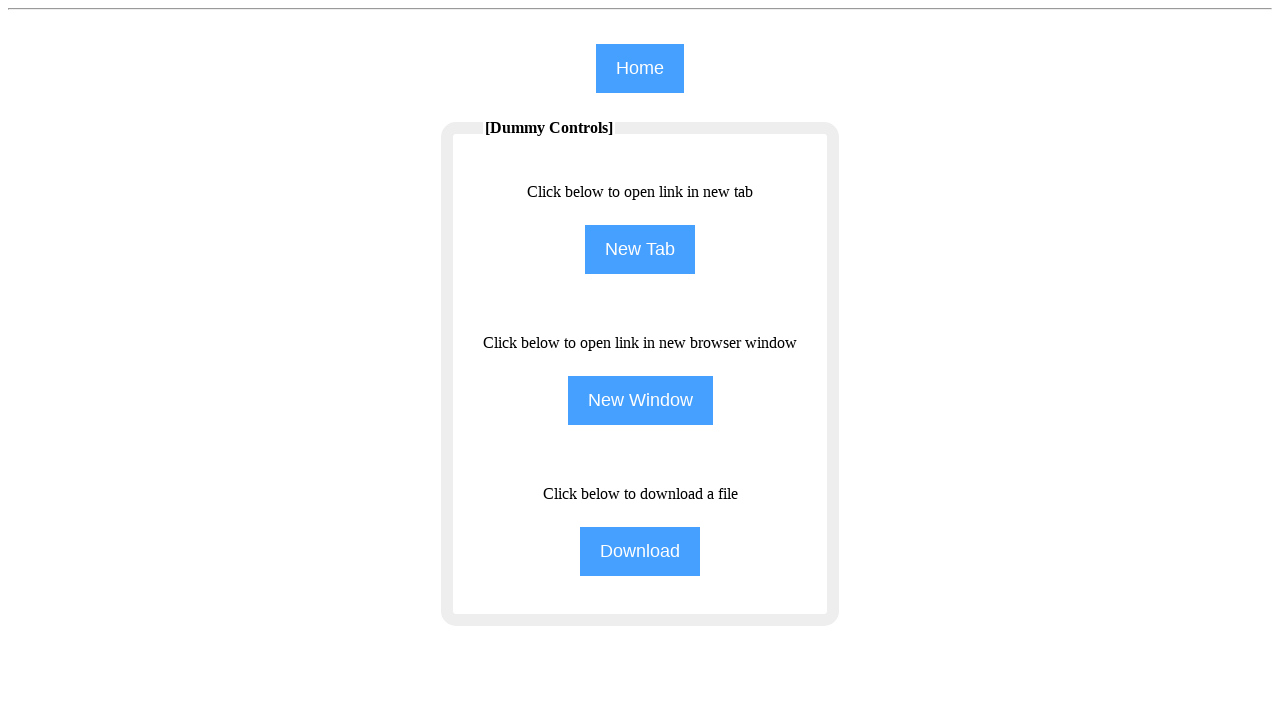